Navigates to the page and retrieves the logo/brand text element to verify it exists.

Starting URL: https://rahulshettyacademy.com/seleniumPractise/#/

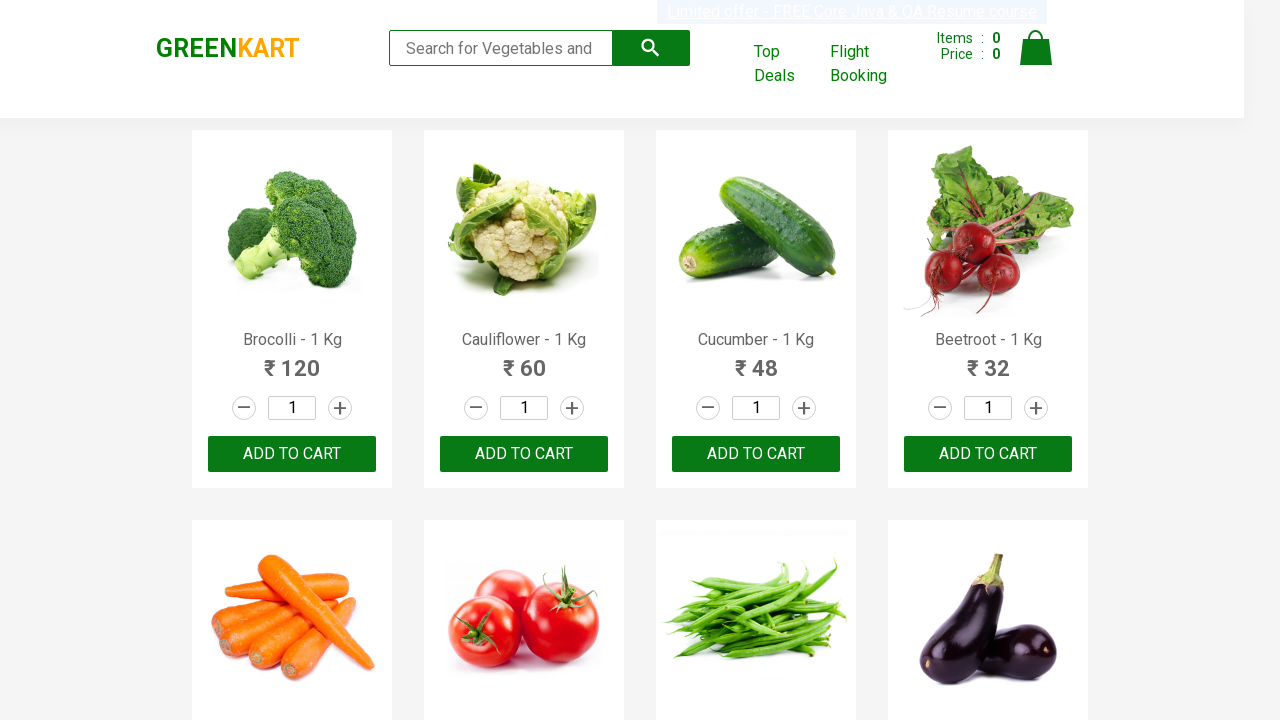

Navigated to Rahul Shetty Academy Selenium Practice page
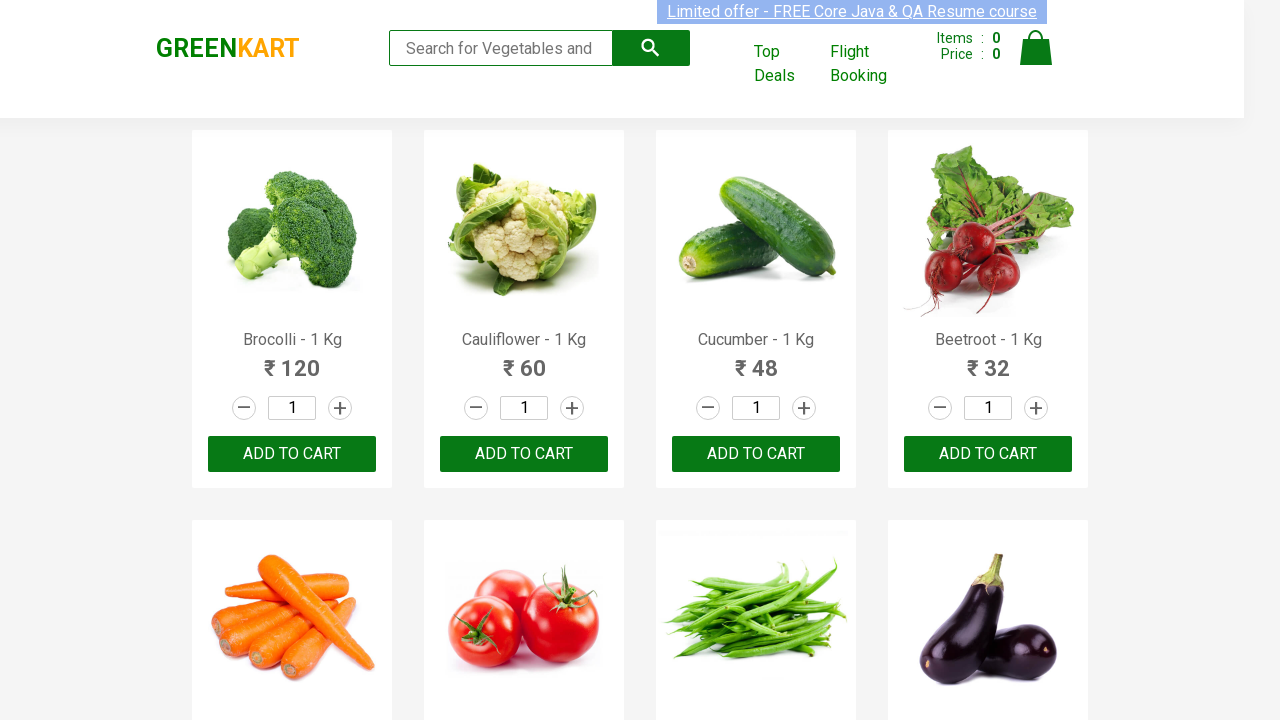

Brand/logo element loaded and is visible
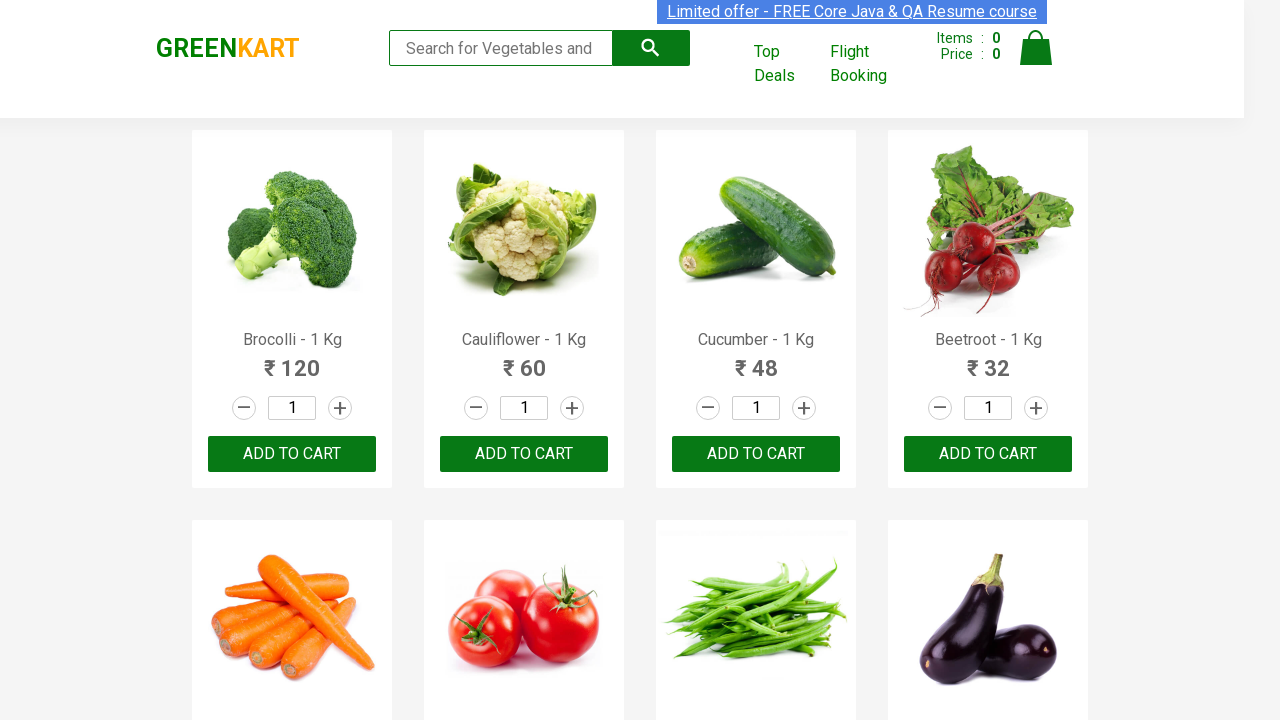

Retrieved logo text: GREENKART
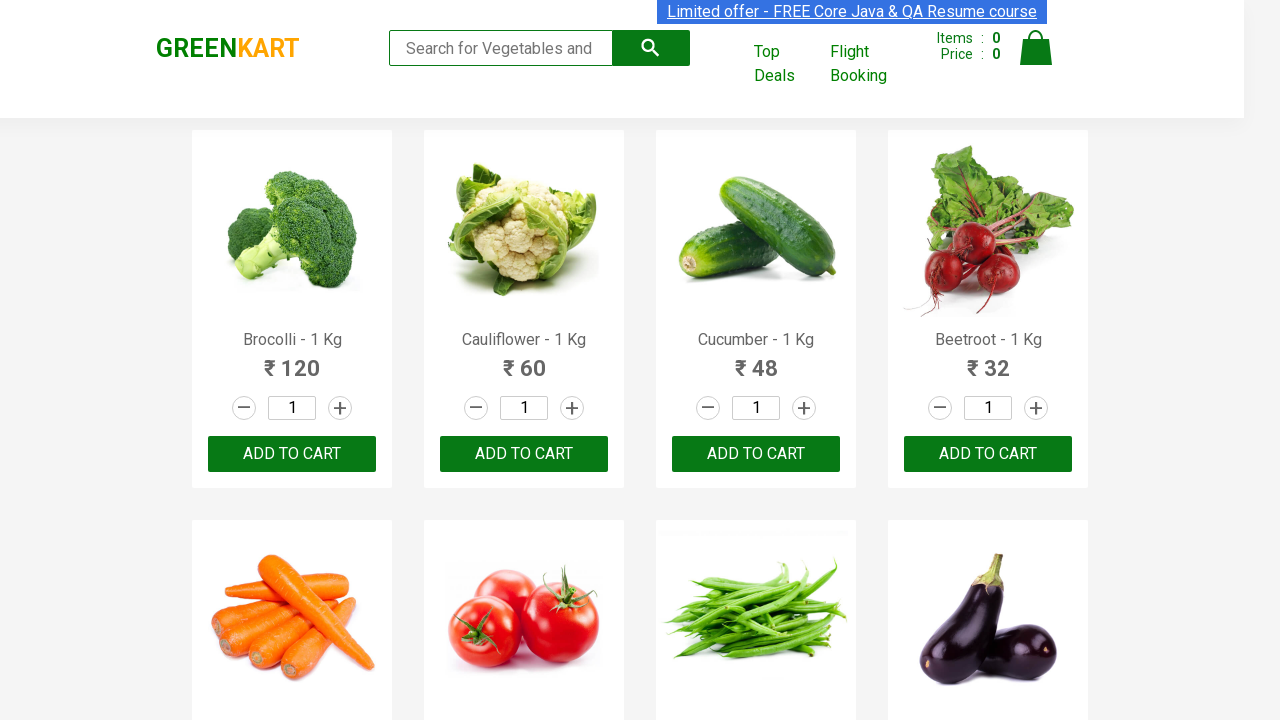

Logo text printed to console for verification
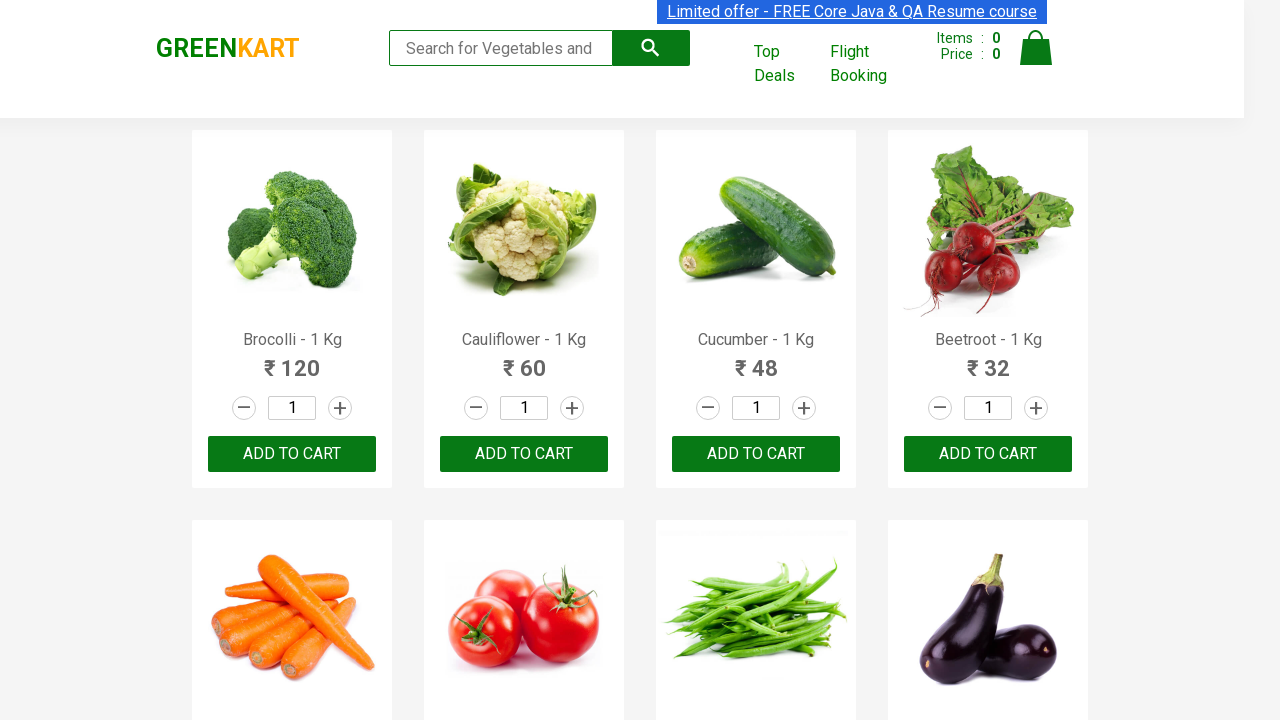

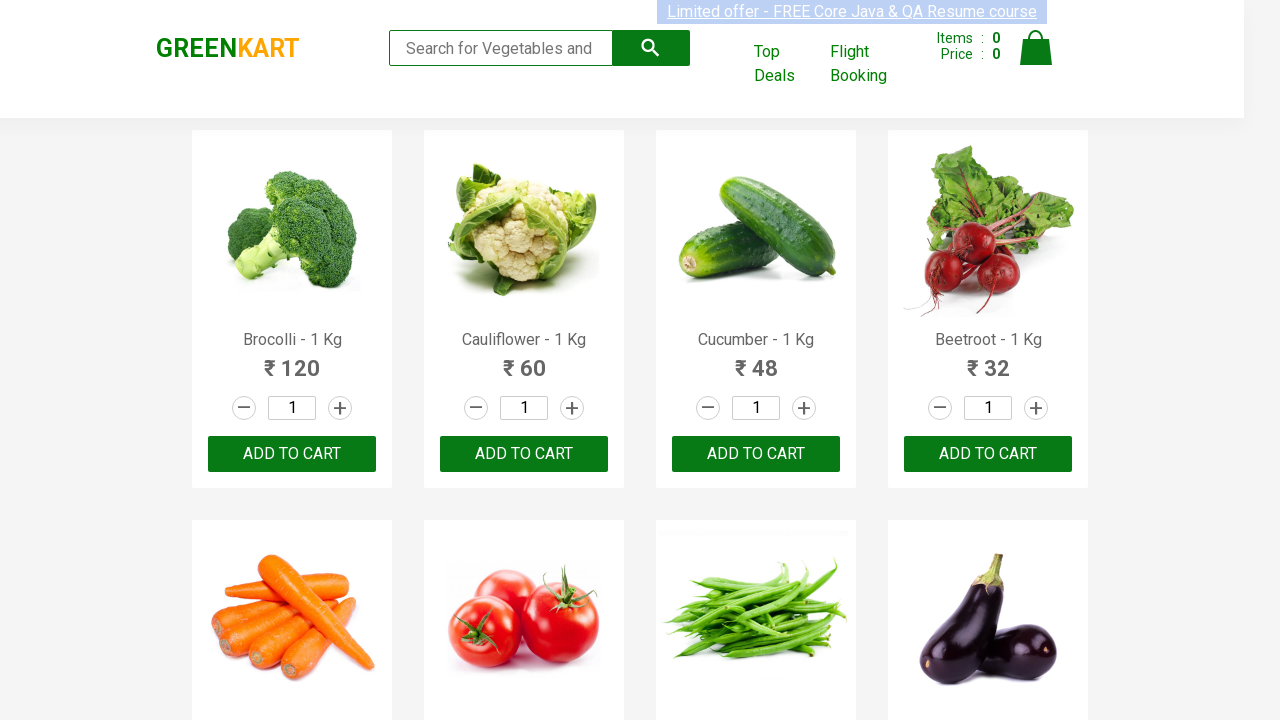